Tests jQuery UI datepicker functionality by opening the calendar and selecting a specific date (10th day of the current month)

Starting URL: https://jqueryui.com/datepicker/

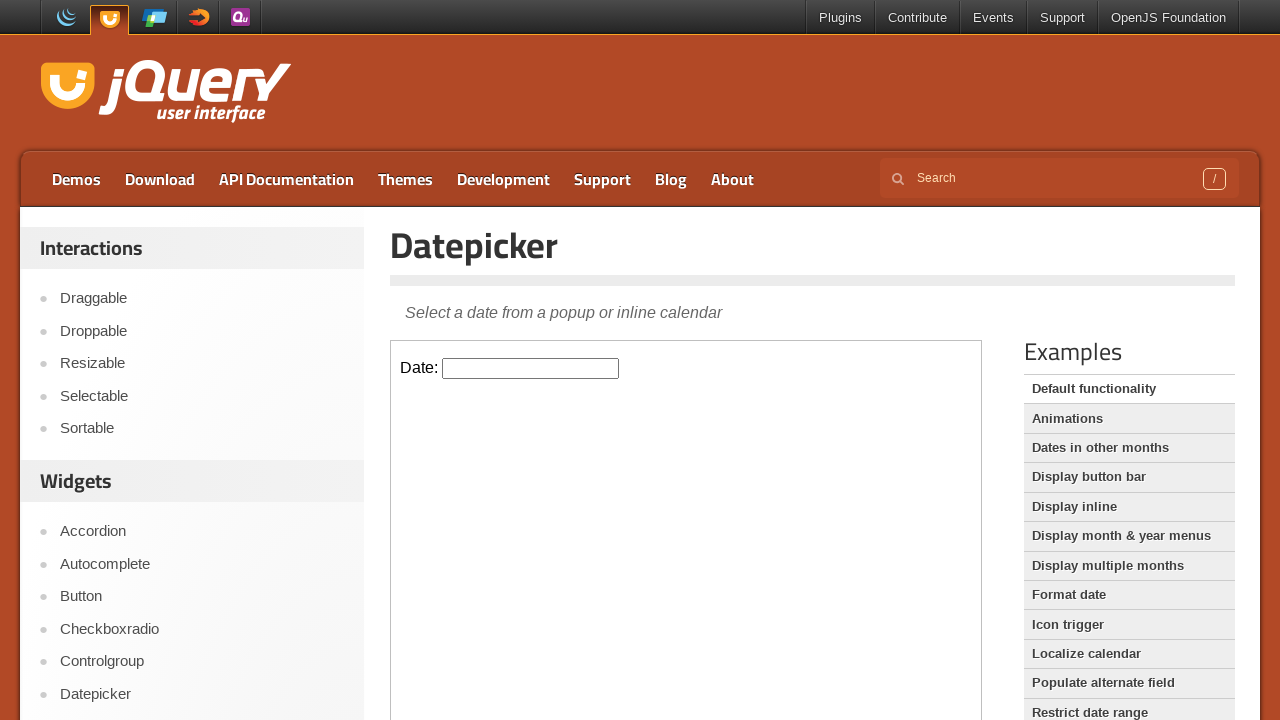

Located the demo frame containing the datepicker
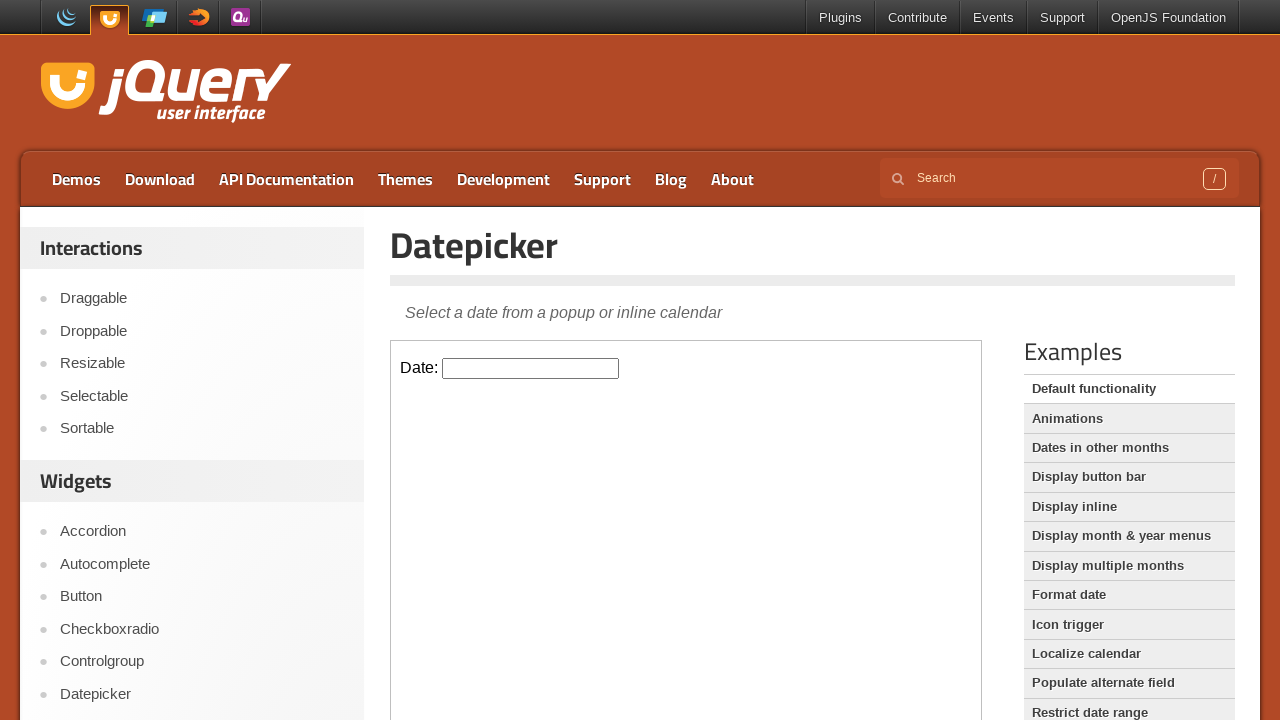

Clicked on the datepicker input field to open the calendar at (531, 368) on .demo-frame >> internal:control=enter-frame >> #datepicker
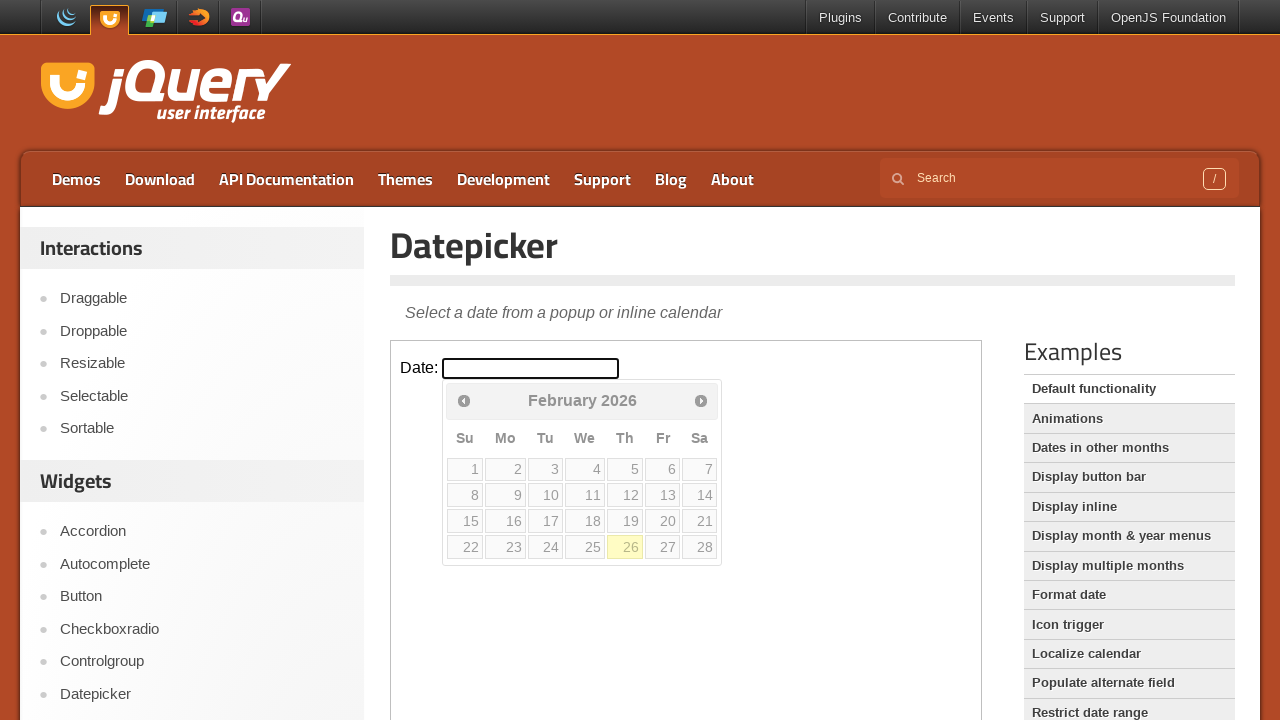

Retrieved all date cells from the calendar
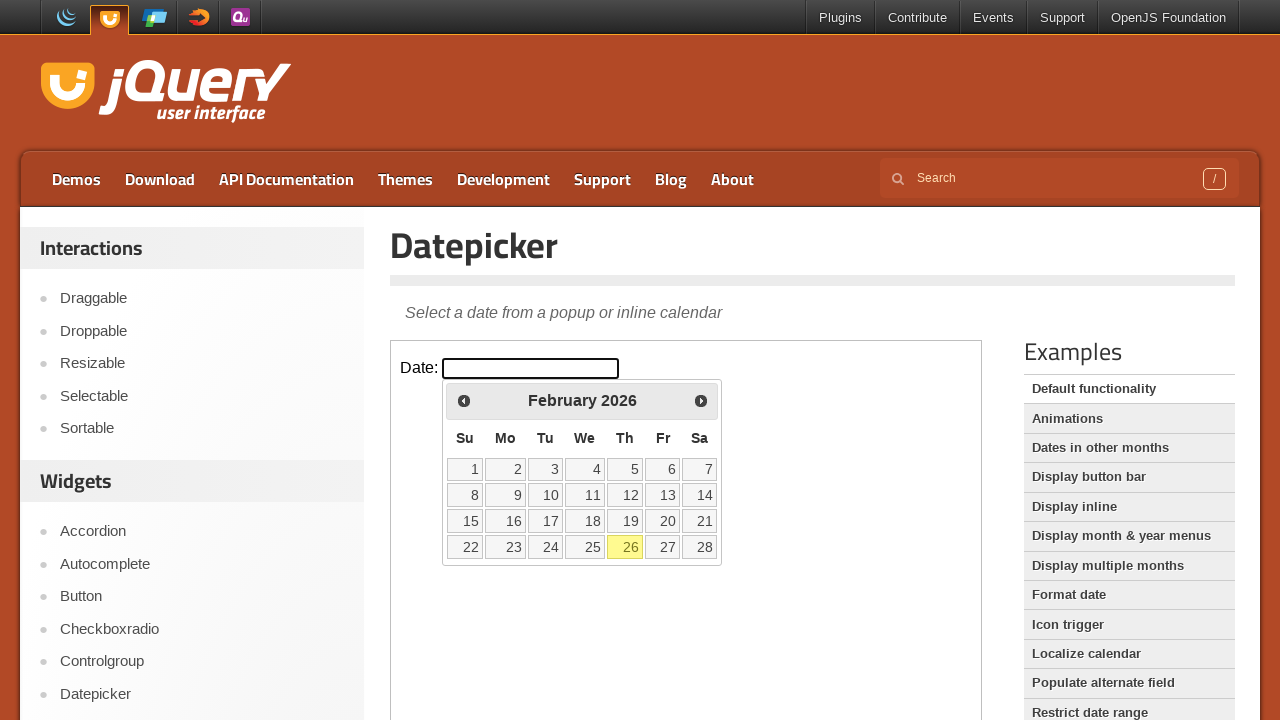

Selected the 10th day from the calendar at (545, 495) on .demo-frame >> internal:control=enter-frame >> .ui-datepicker-calendar tbody td 
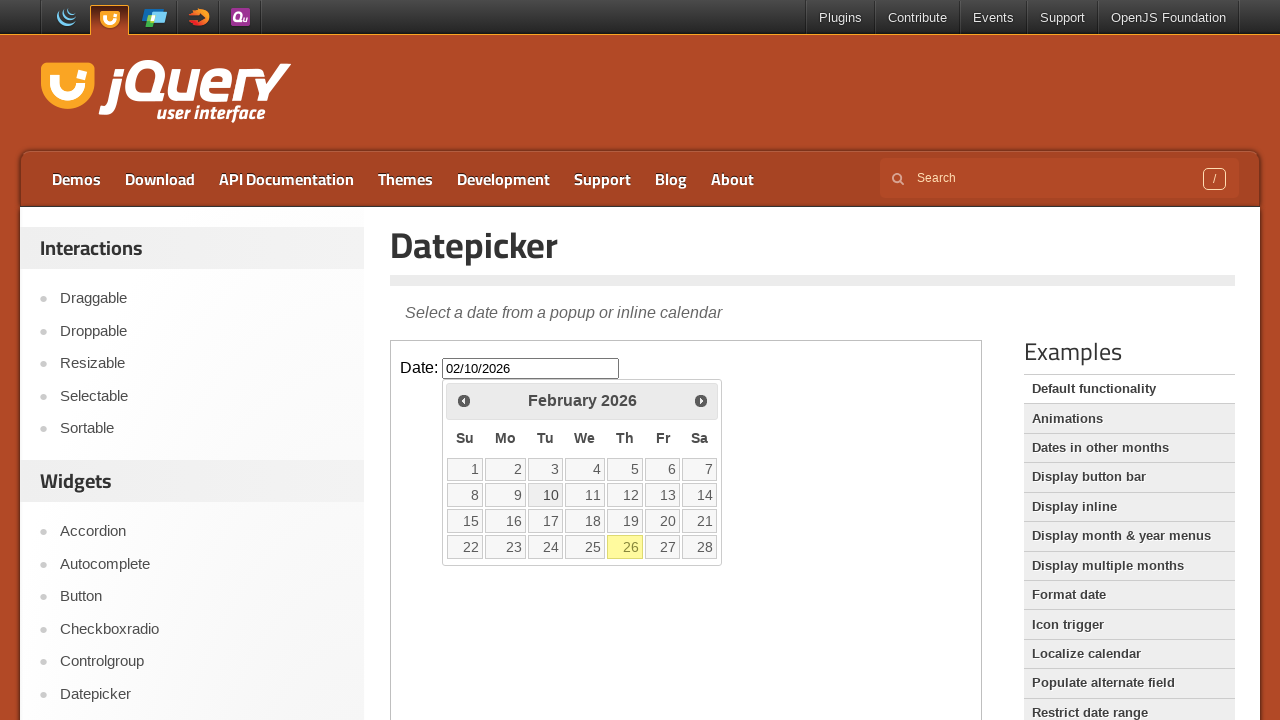

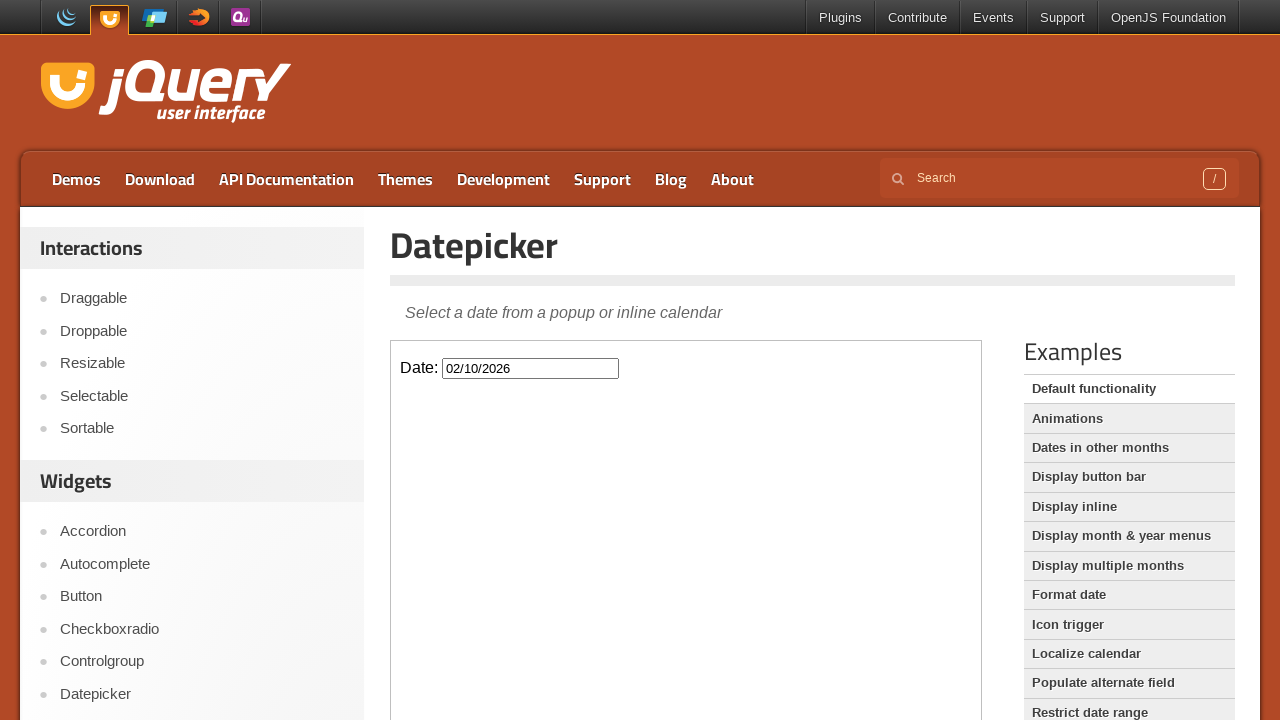